Tests dynamic controls on the Heroku test app by interacting with a checkbox (selecting it if not selected) and enabling a disabled input field to enter text.

Starting URL: https://the-internet.herokuapp.com/dynamic_controls

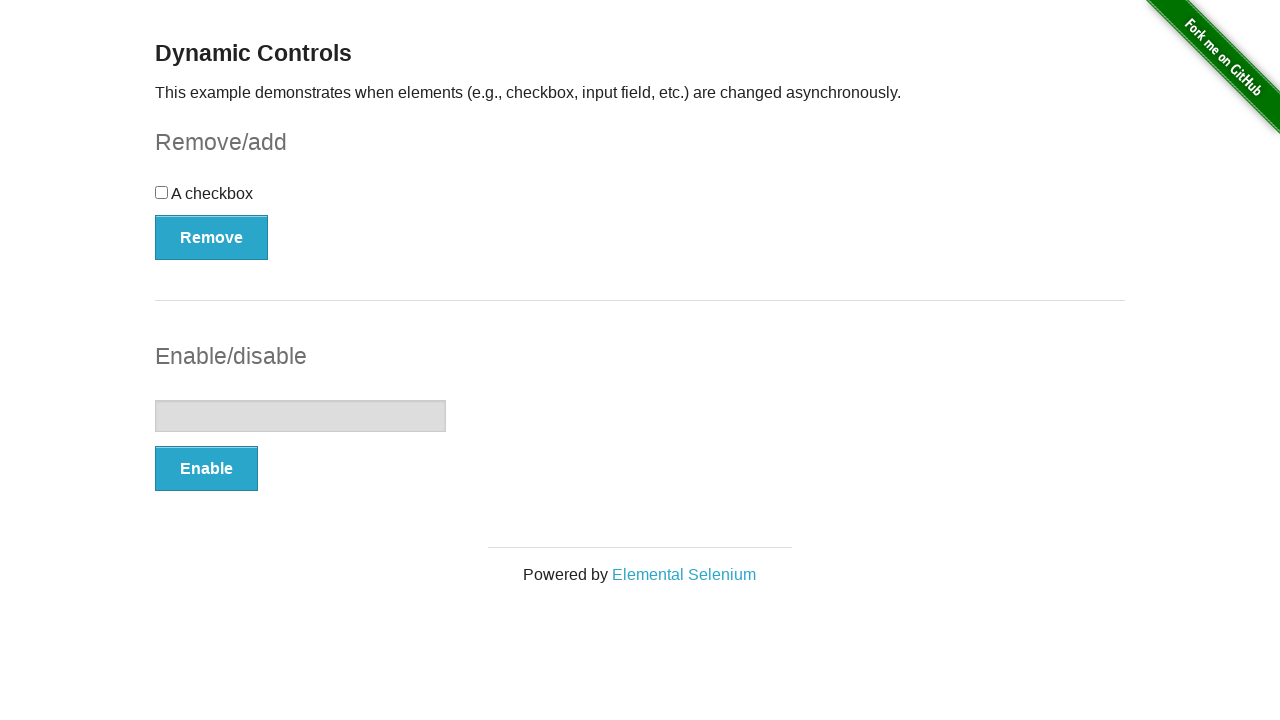

Checked if checkbox is already selected
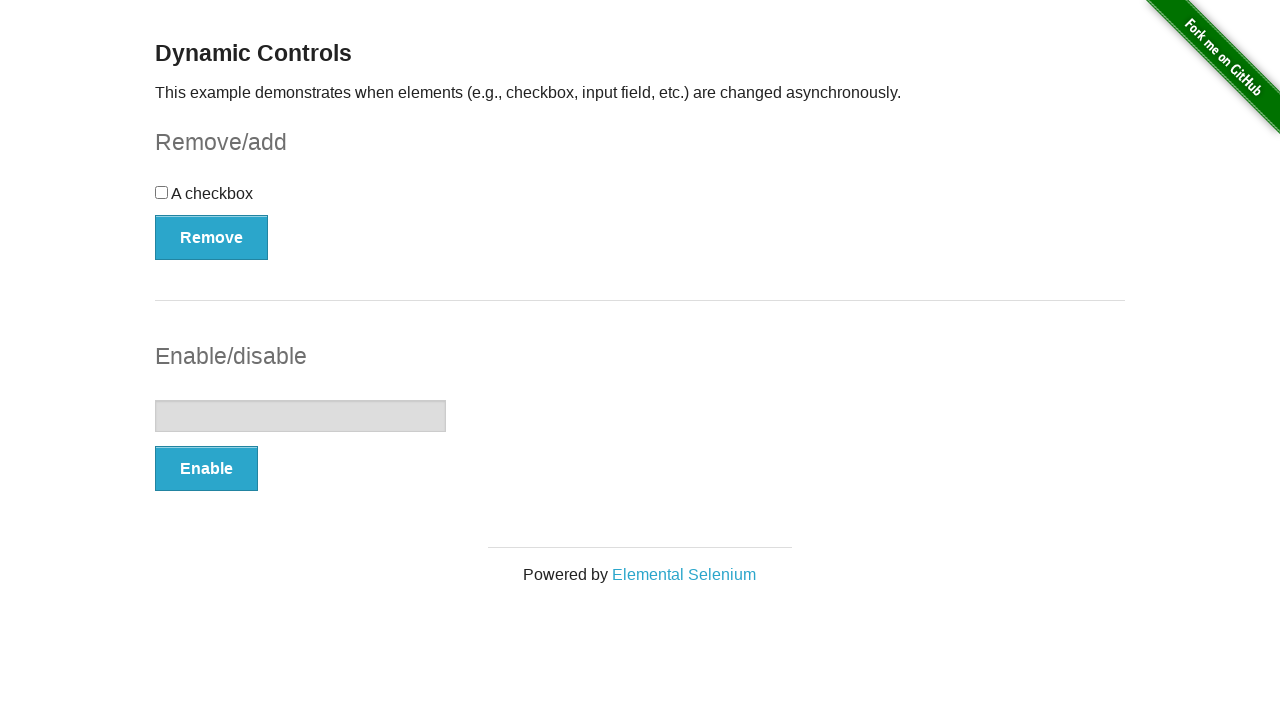

Clicked checkbox to select it at (162, 192) on #checkbox-example input[type='checkbox']
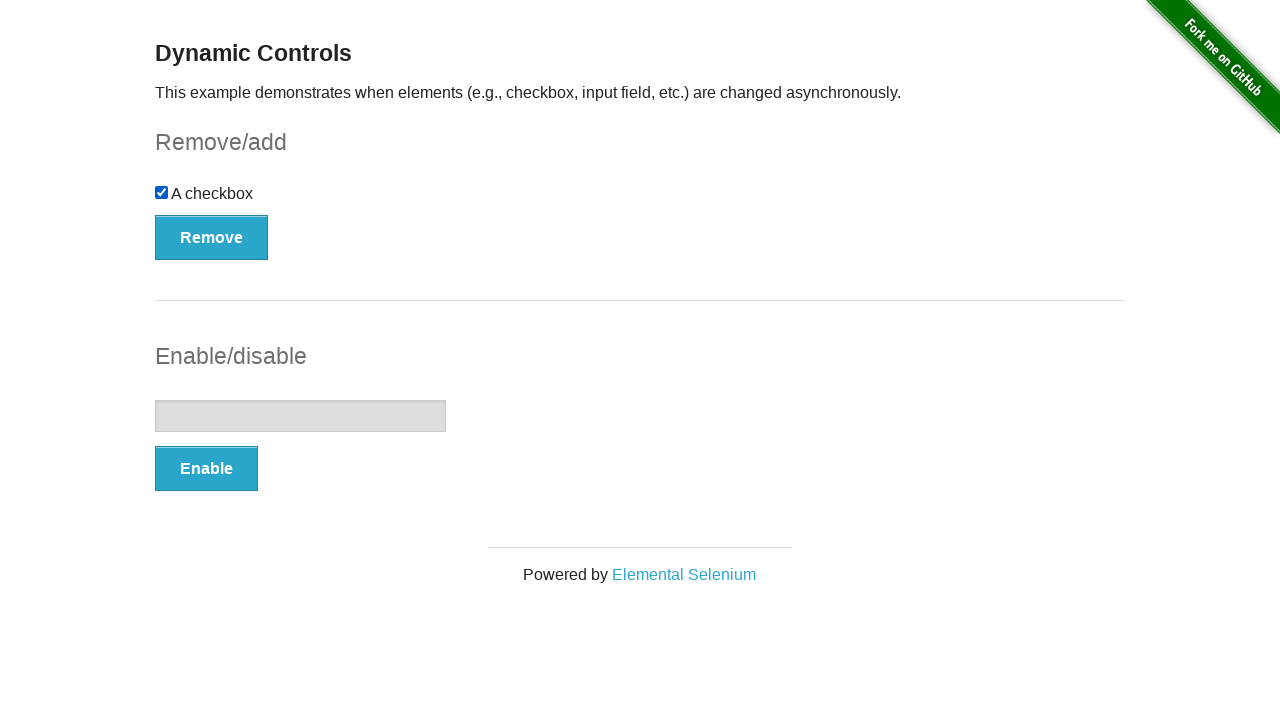

Checked if input field is enabled
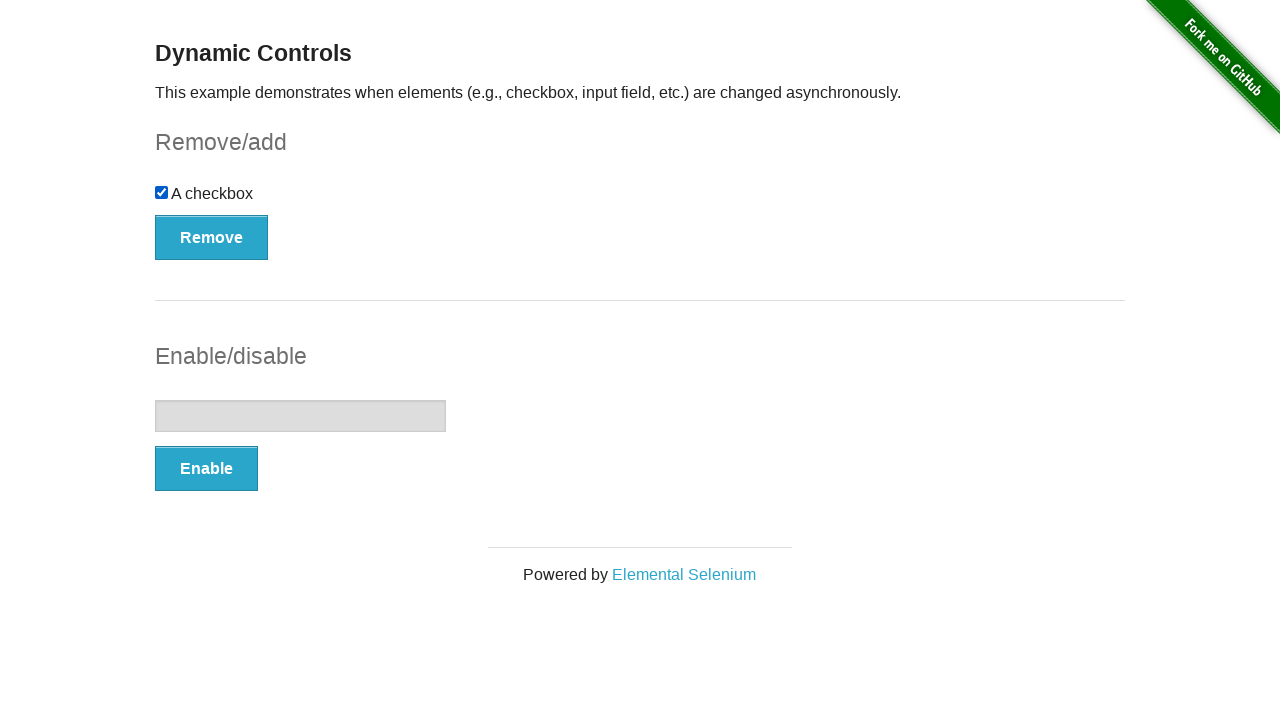

Clicked Enable button to enable input field at (206, 469) on #input-example button
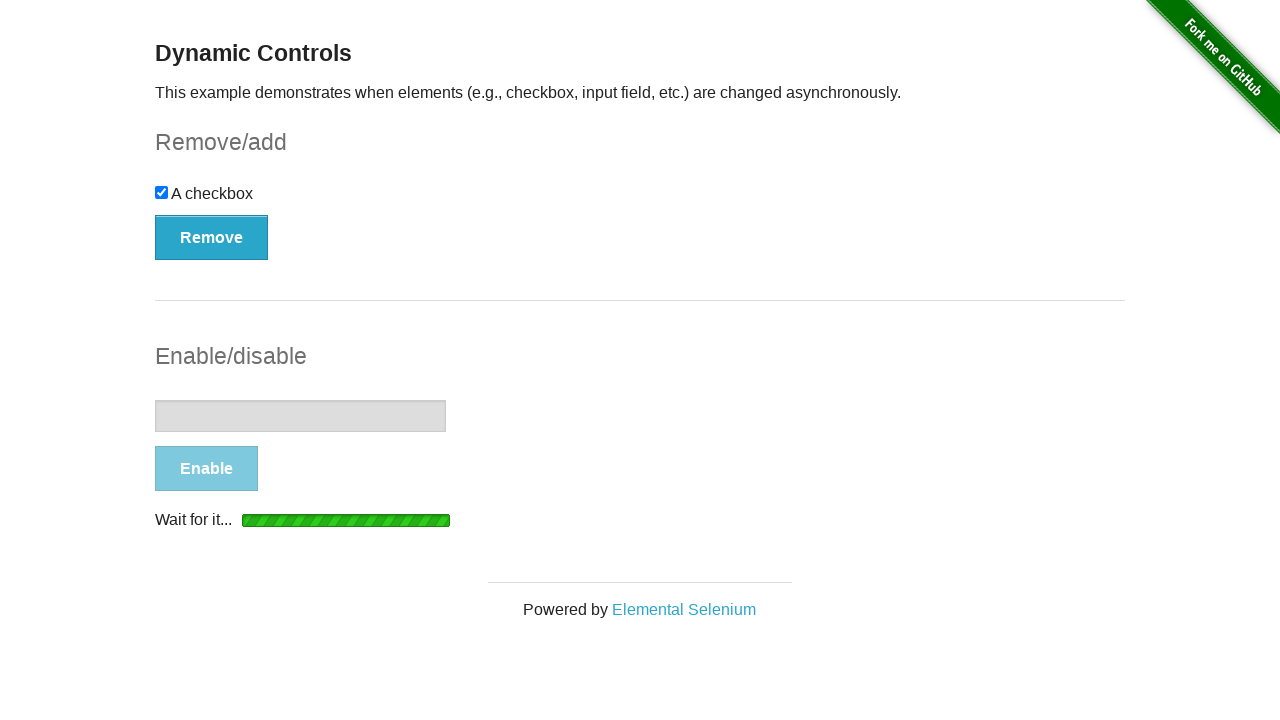

Waited for input field to be enabled
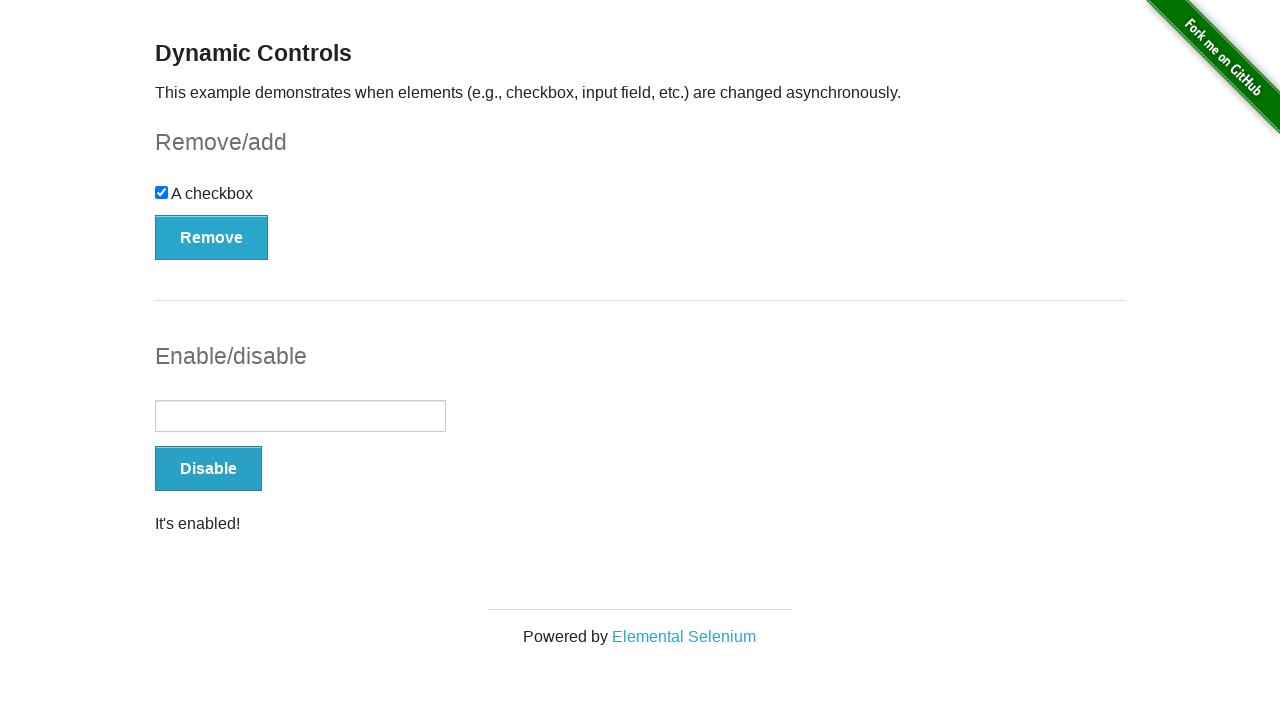

Filled input field with 'This is a new text!' on #input-example input
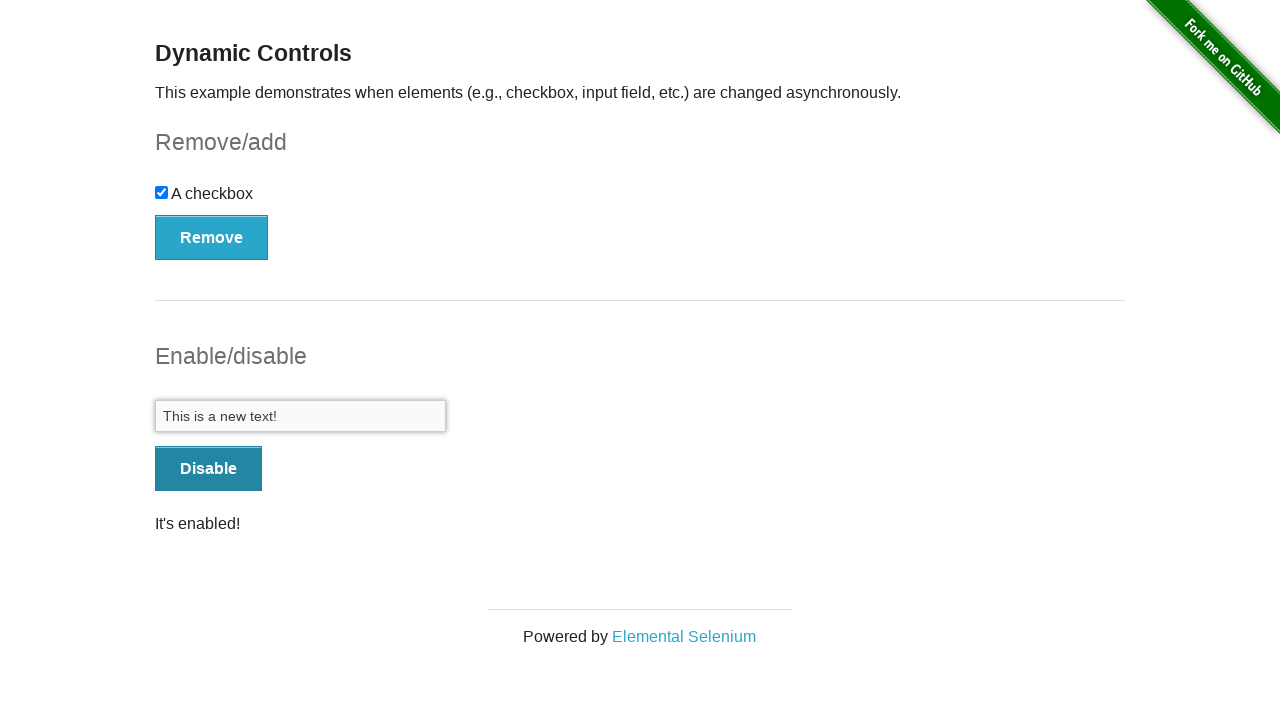

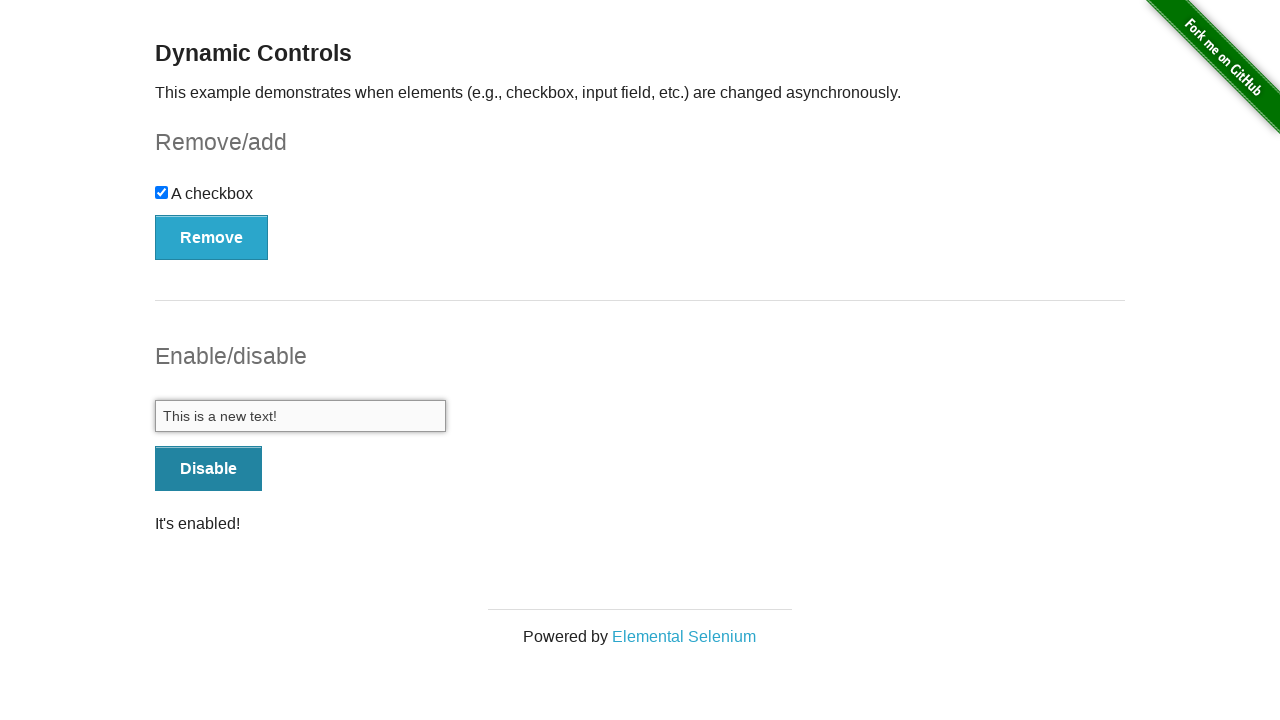